Tests iframe handling by clicking buttons inside frames and nested frames, then verifying the button text changes after clicking

Starting URL: https://leafground.com/frame.xhtml

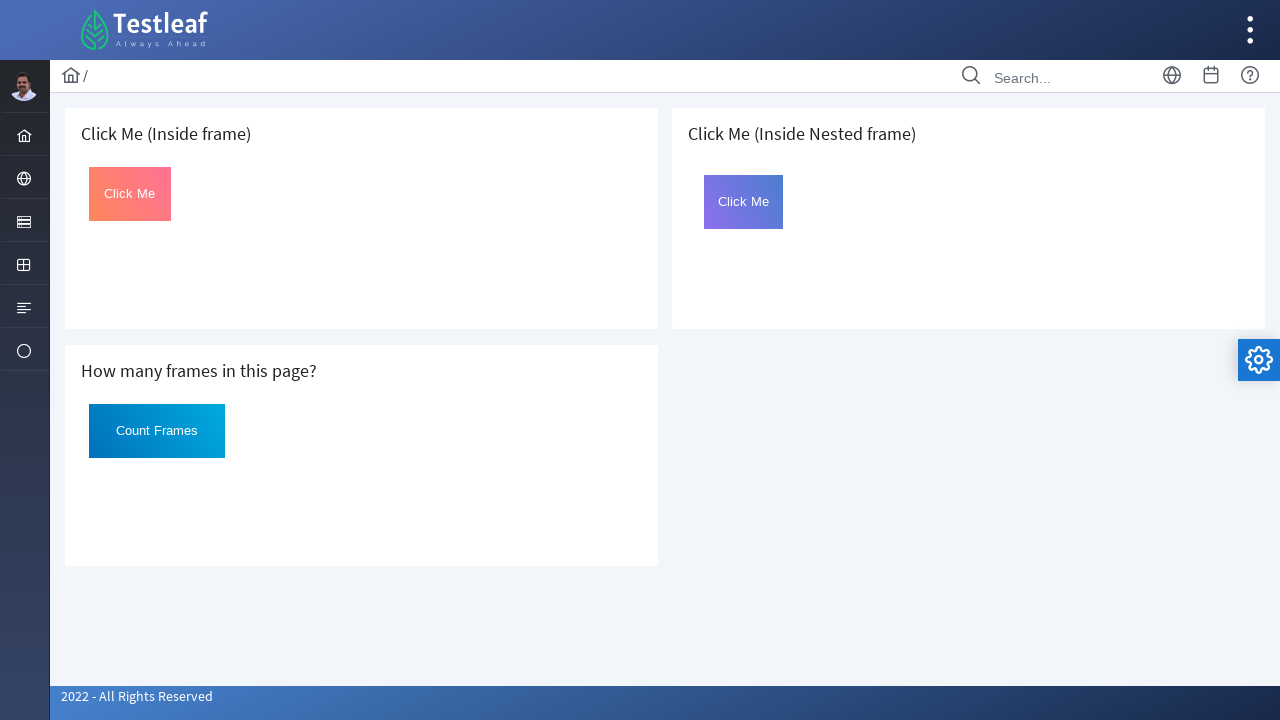

Located frame2 by name
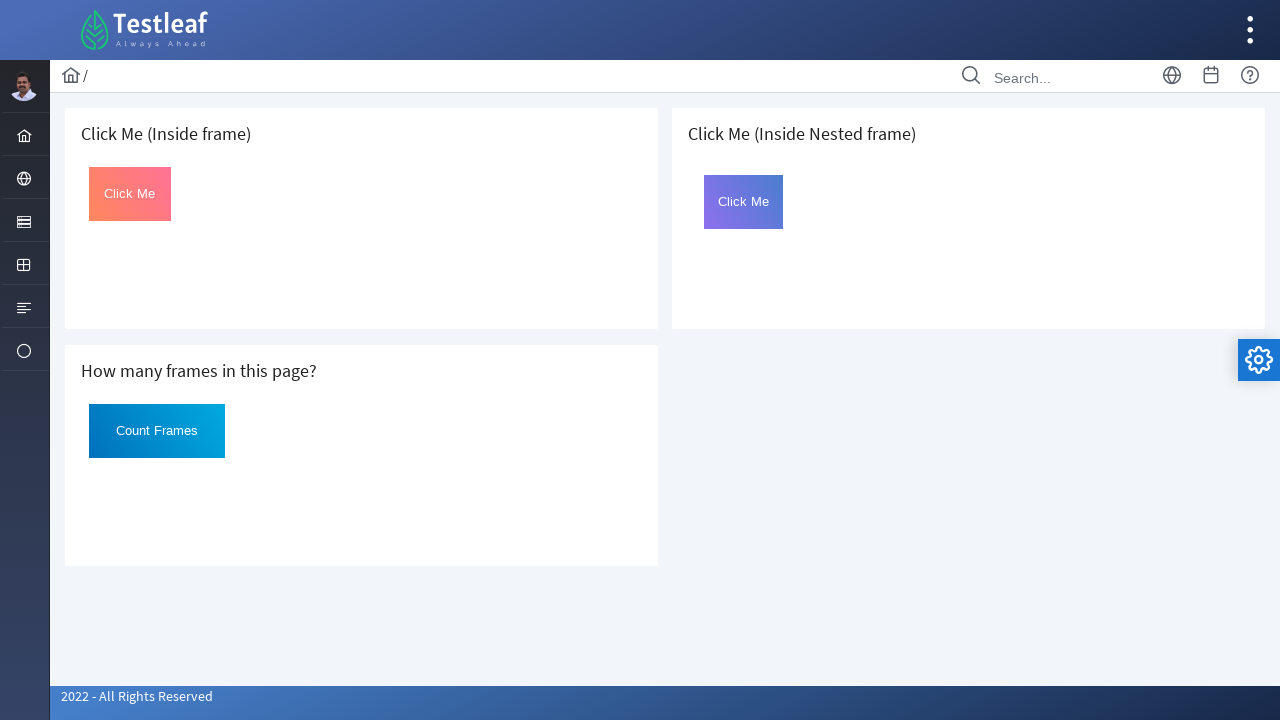

Clicked 'Click Me' button inside frame2 at (744, 202) on button#Click
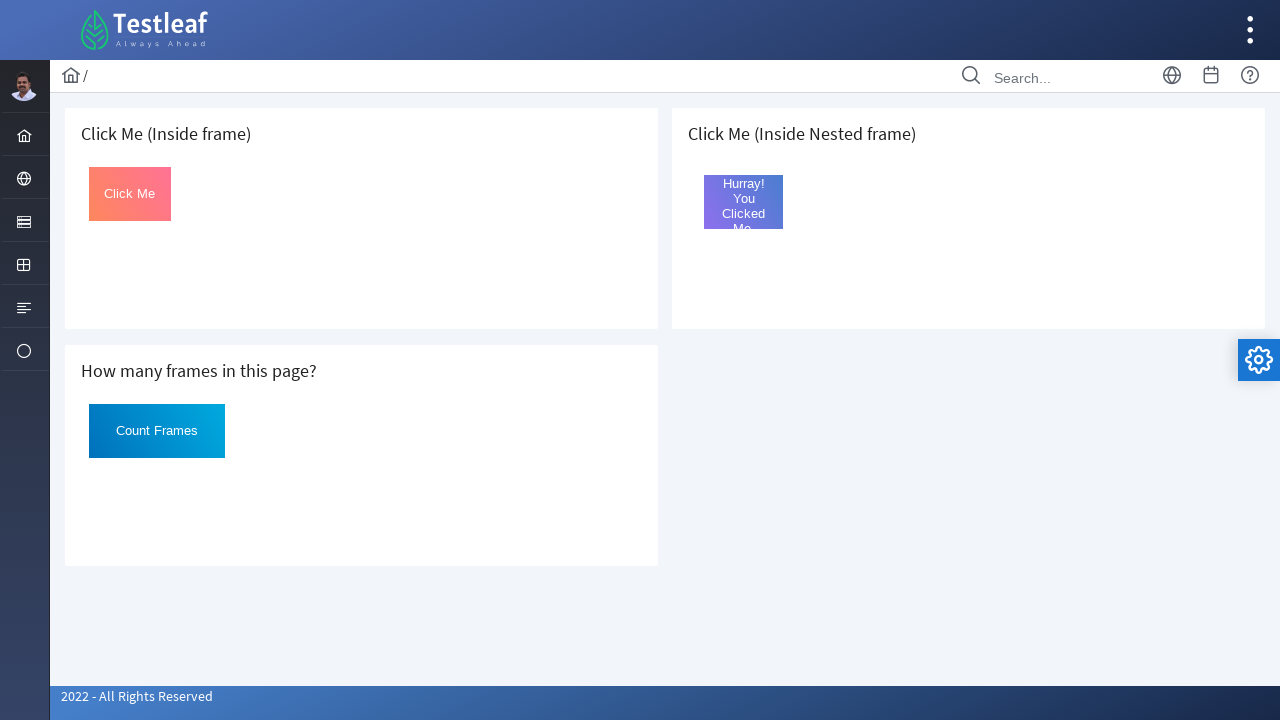

Located button with 'Hurray' role in frame2
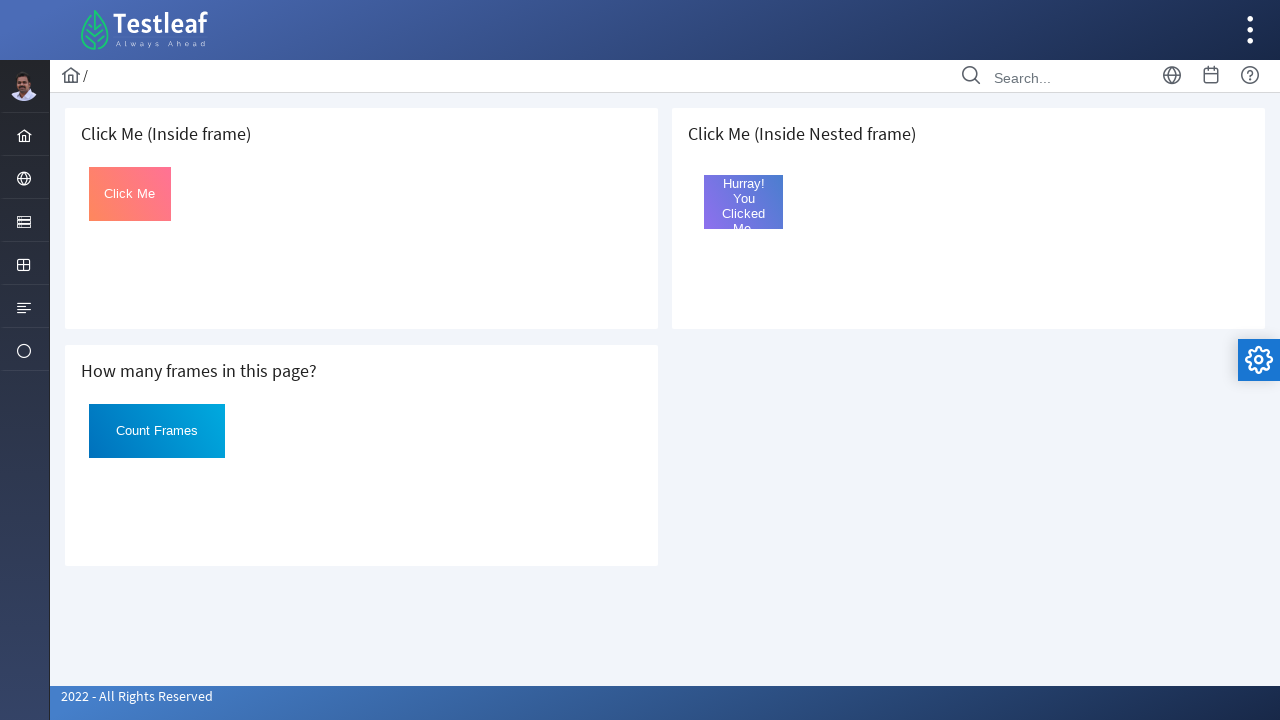

Retrieved button text: 'Hurray! You Clicked Me.'
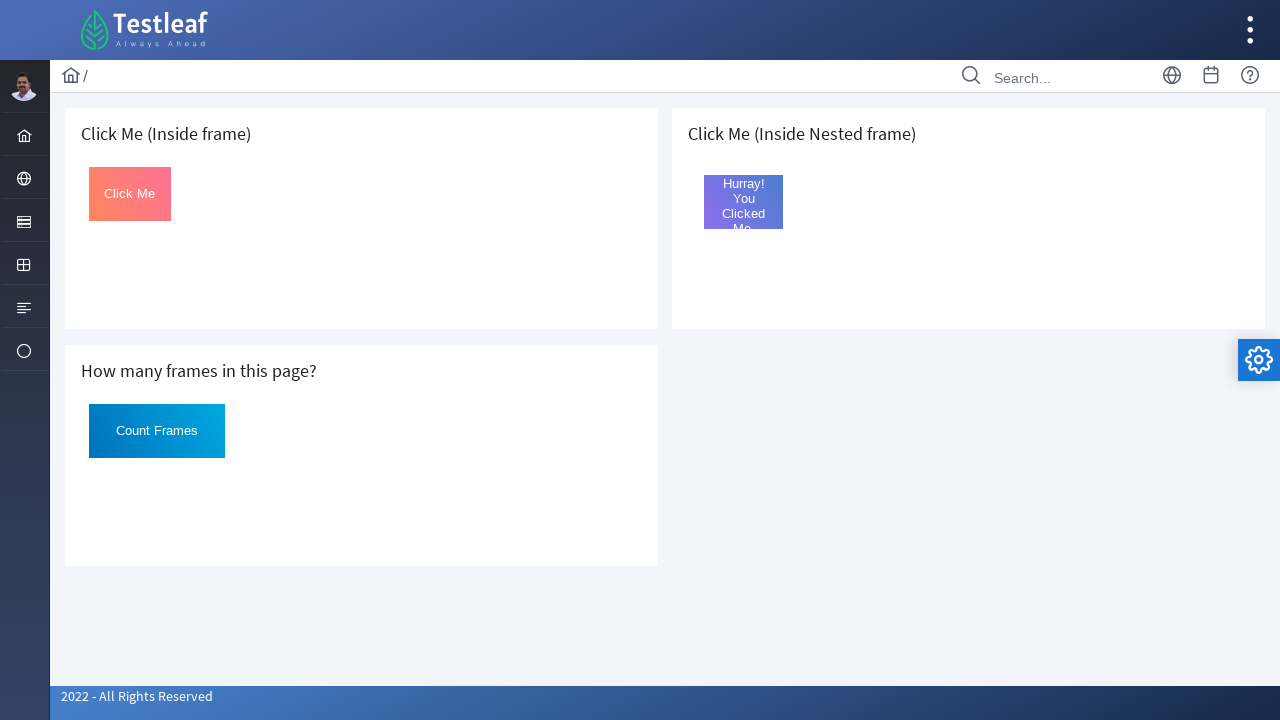

Verified button text contains 'Clicked'
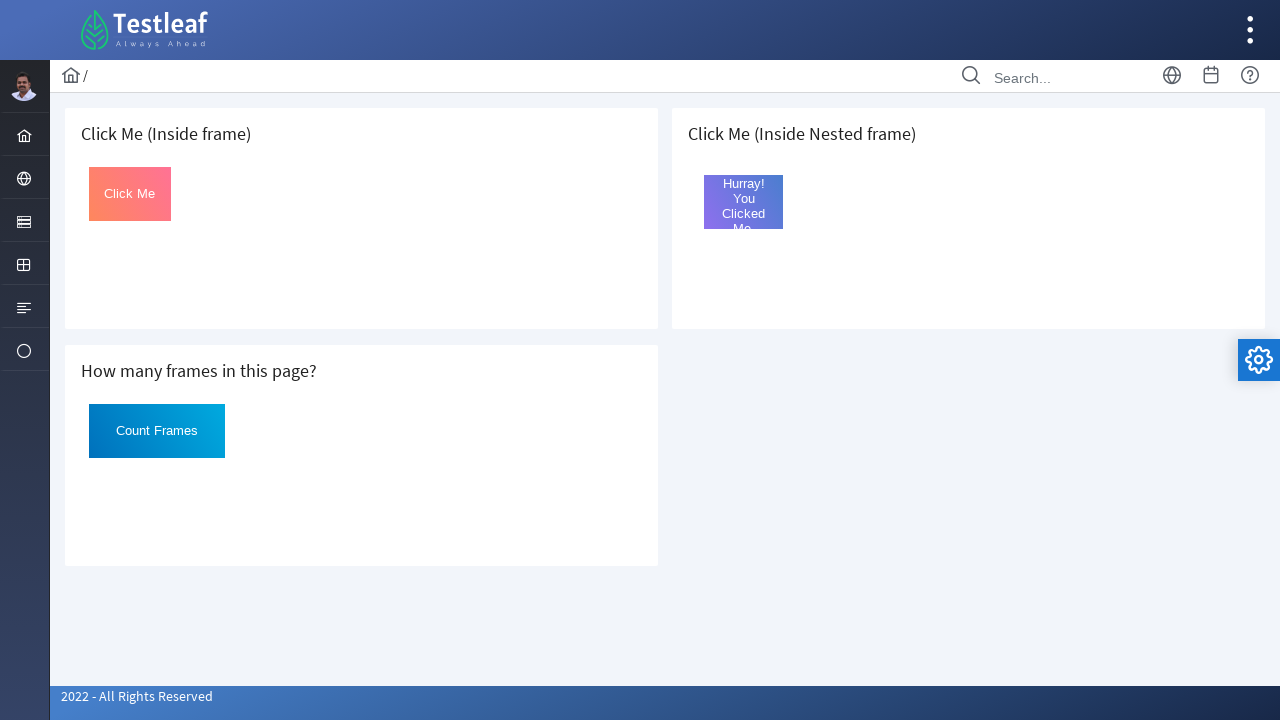

Retrieved total frame count: 5
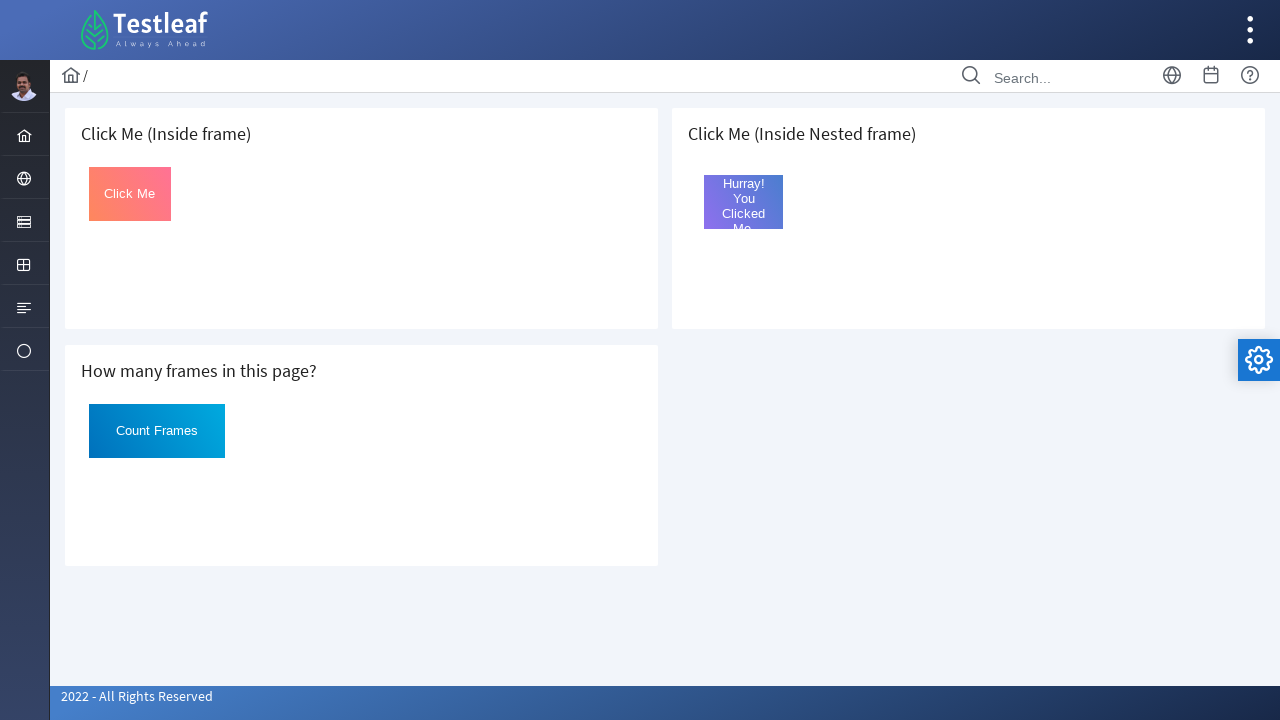

Navigated to https://leafground.com/frame.xhtml to reset state
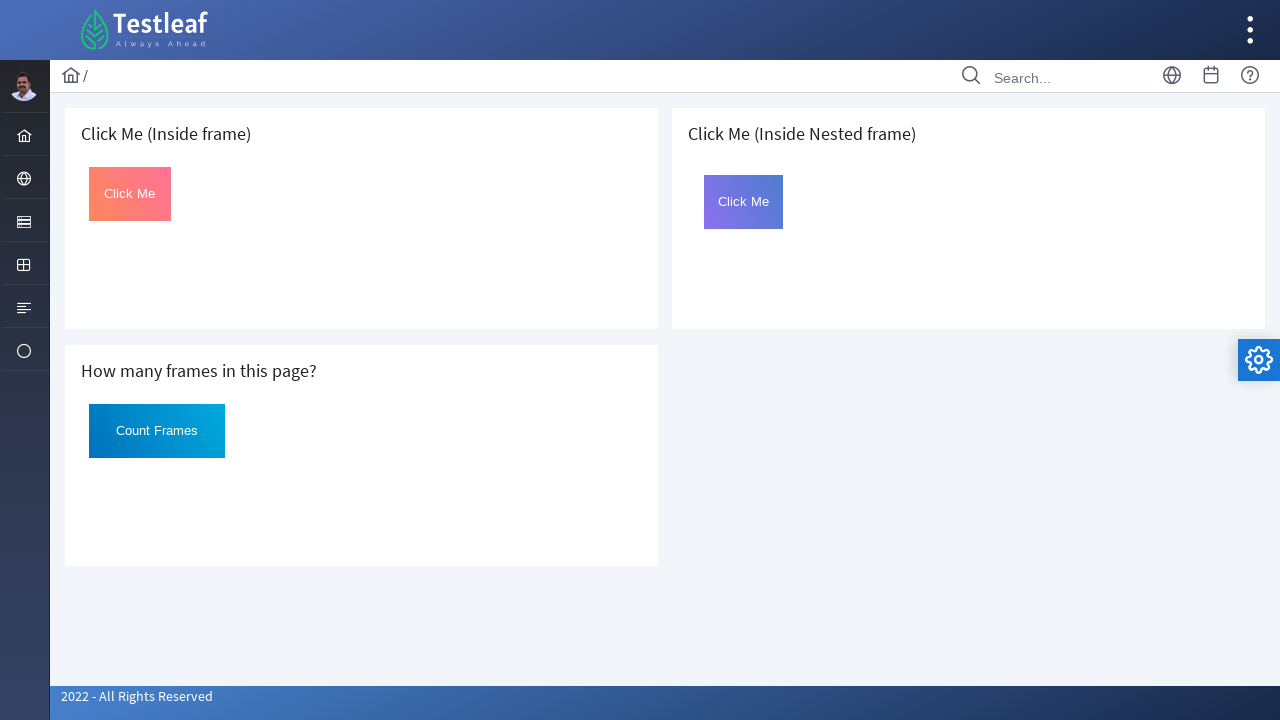

Located card containing nested frame
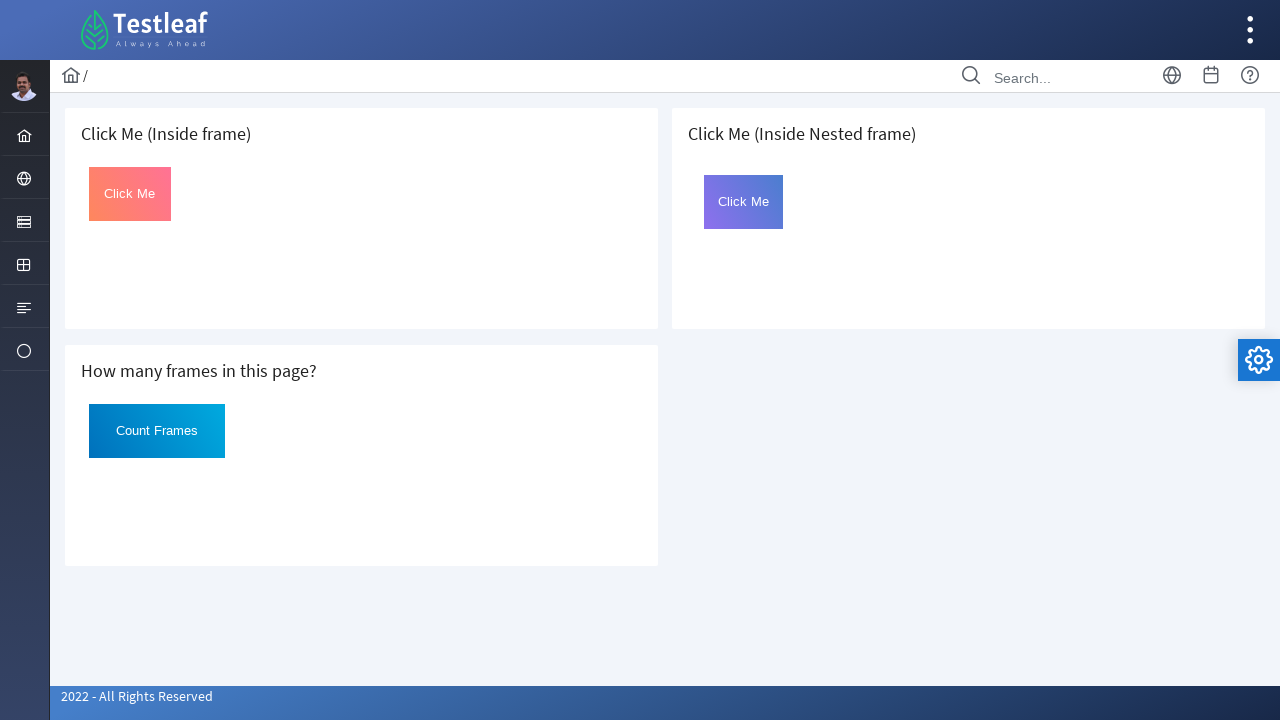

Located first nested iframe
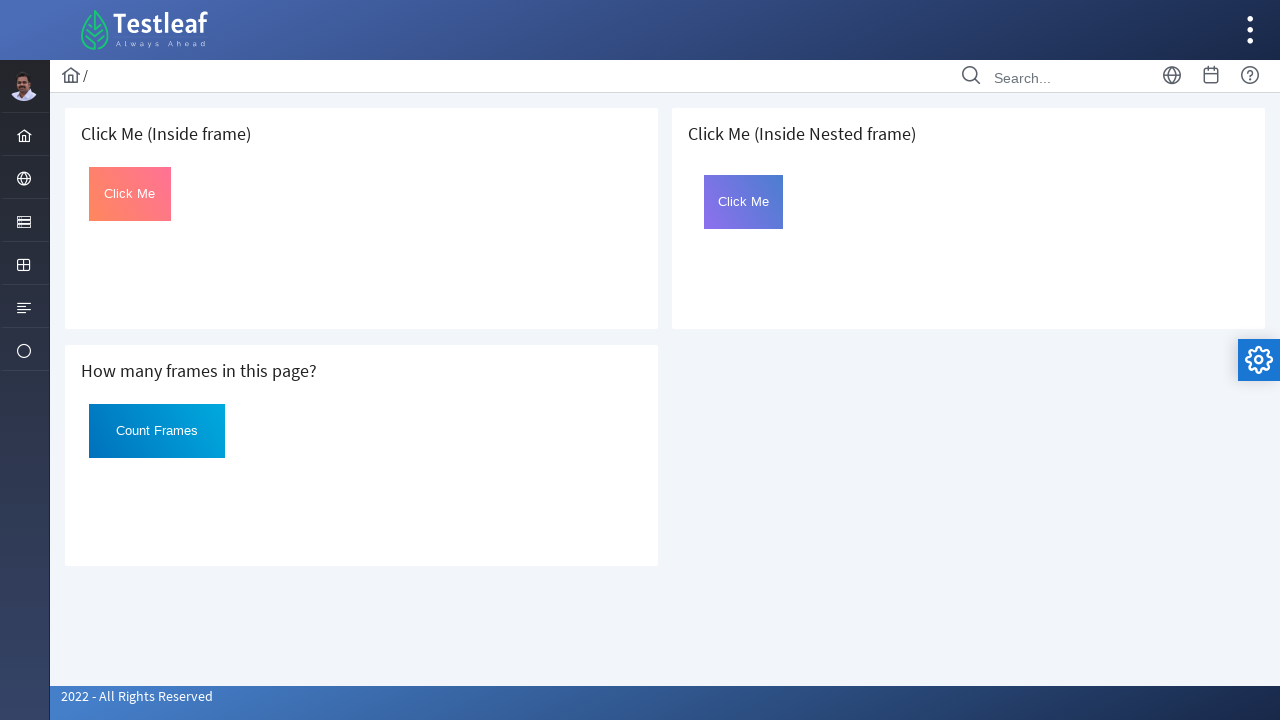

Located second nested iframe
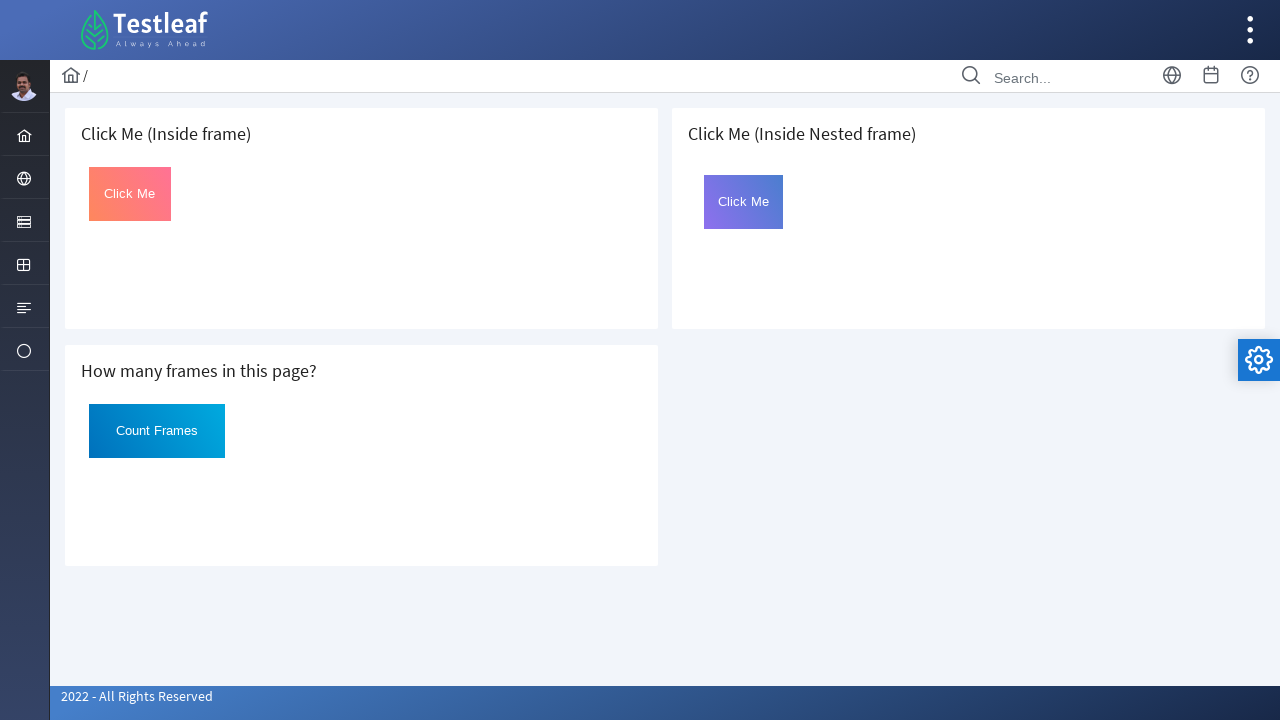

Clicked 'Click Me' button inside nested frame at (744, 202) on .card >> internal:has-text="(Inside Nested frame)"i >> iframe >> internal:contro
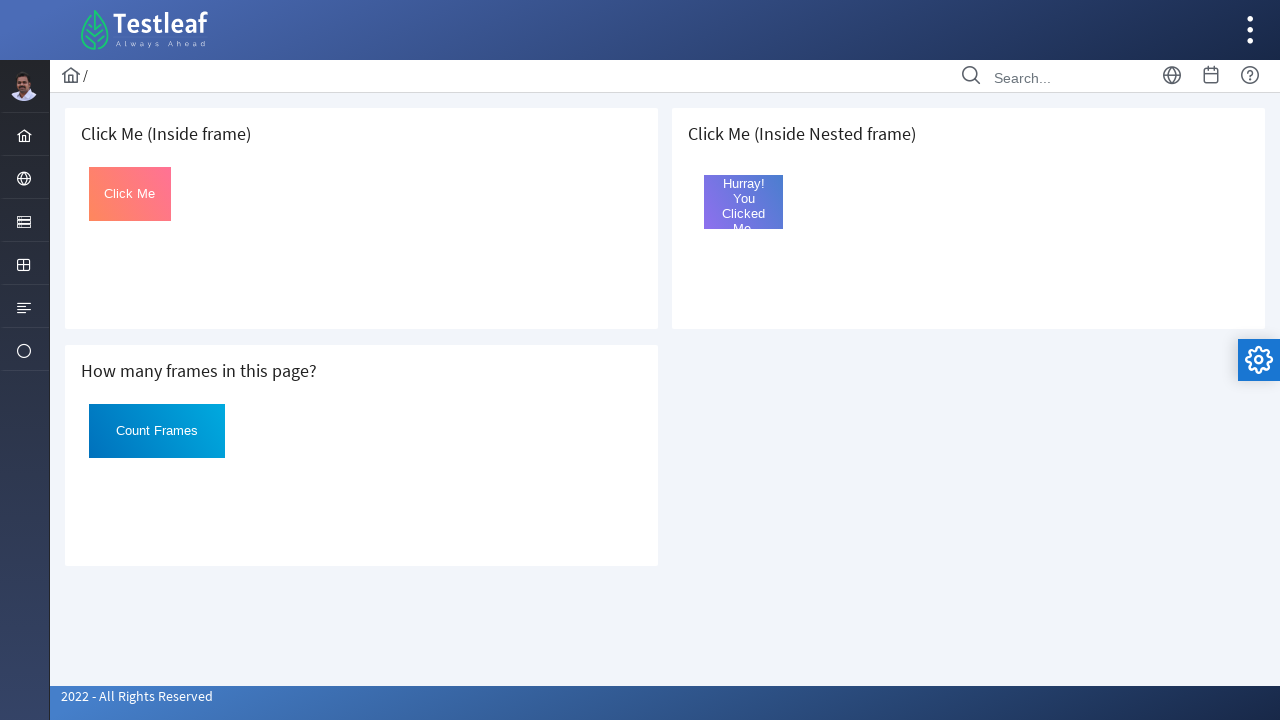

Retrieved nested button text: 'Hurray! You Clicked Me.'
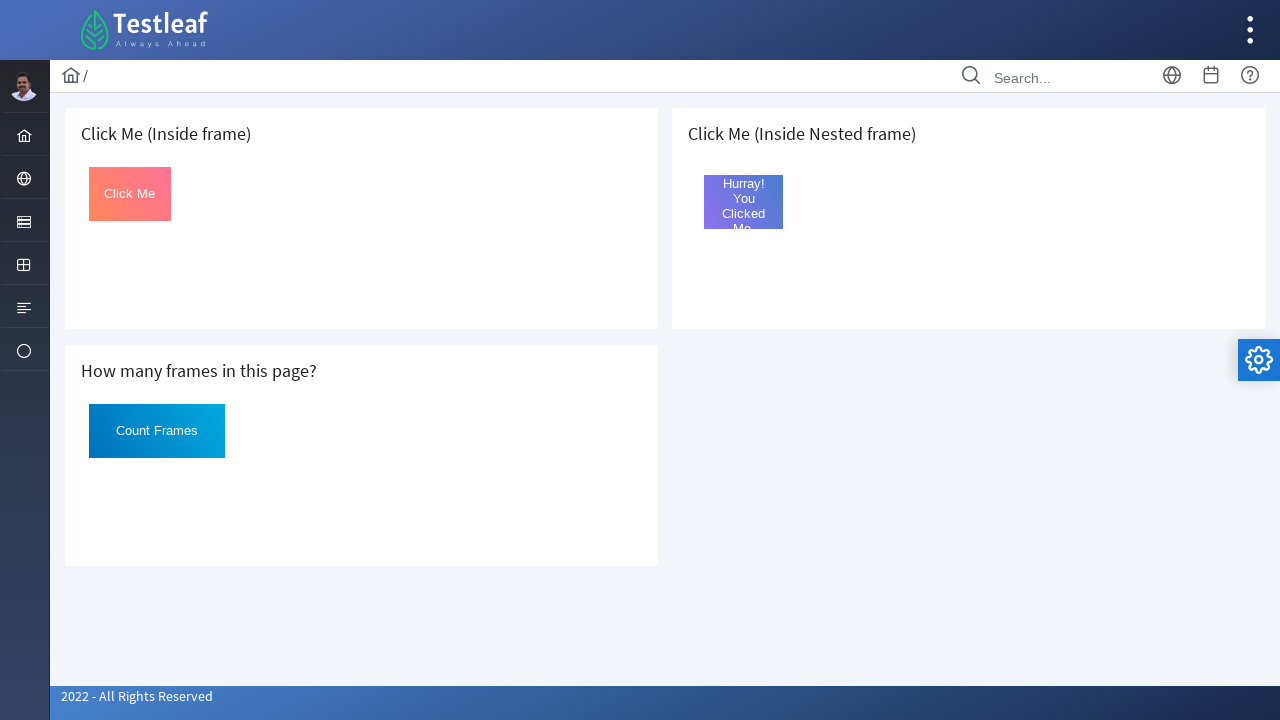

Verified nested button text contains 'Clicked'
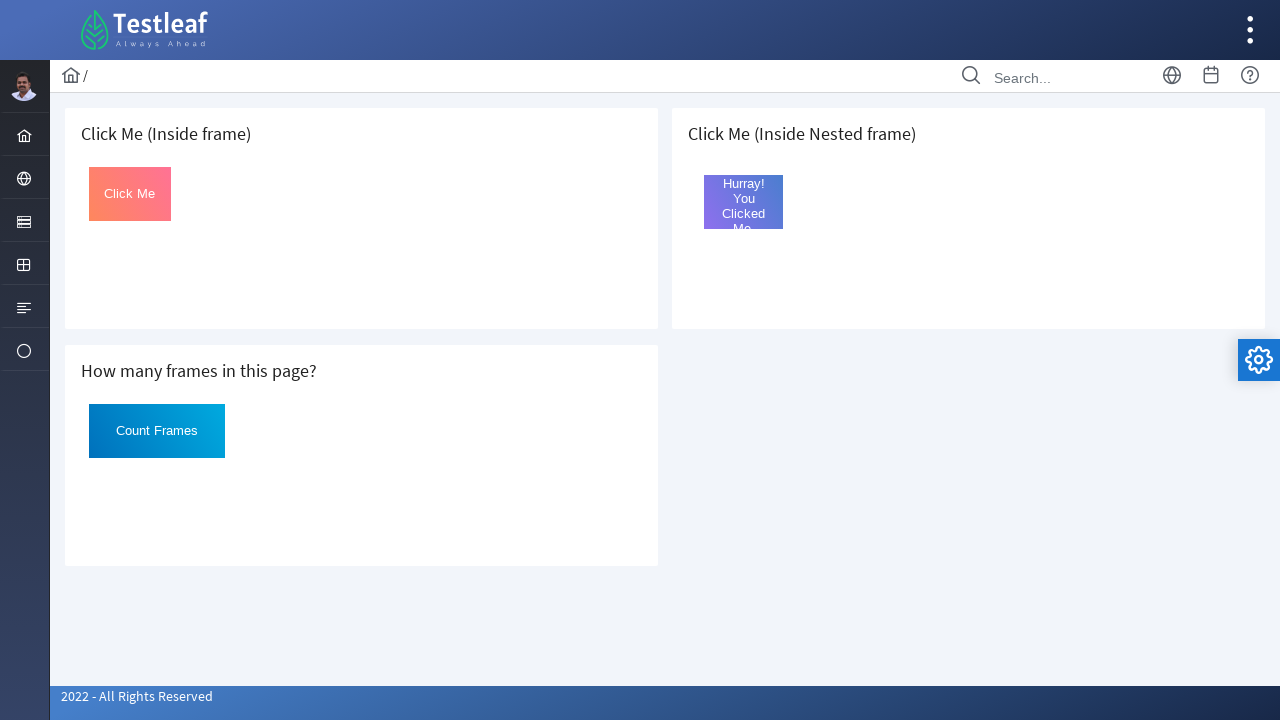

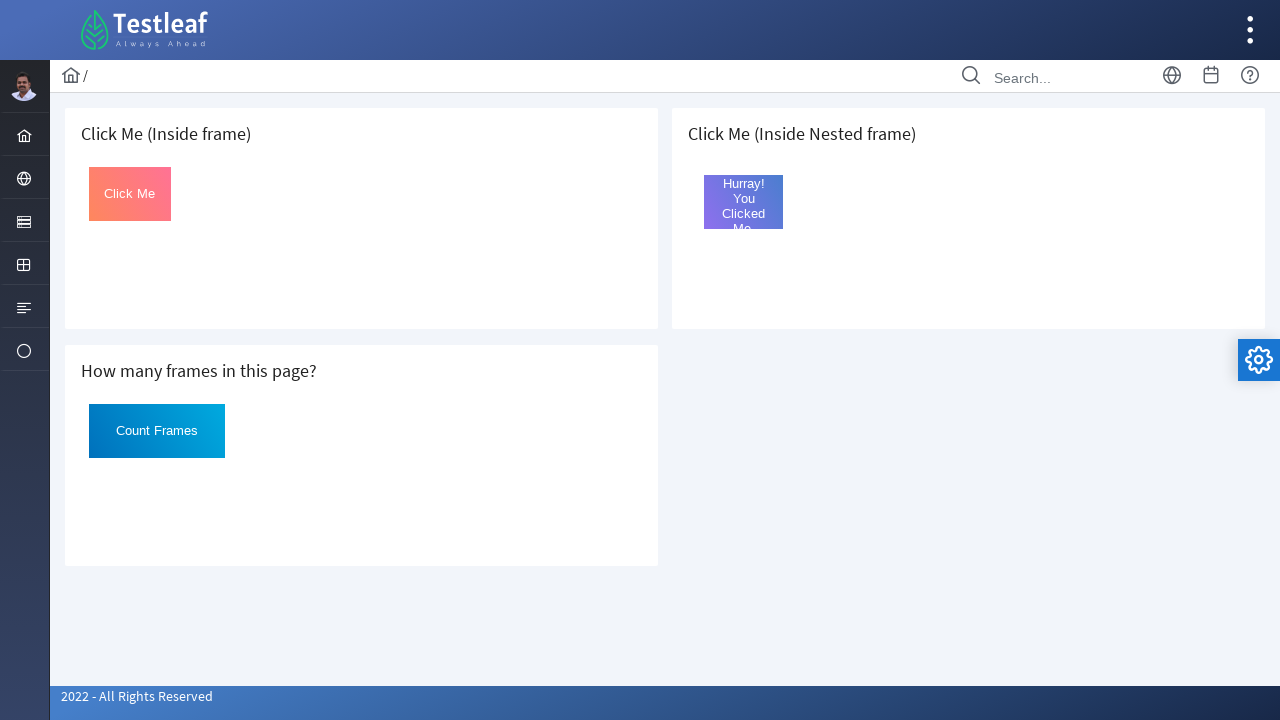